Tests drag and drop functionality by dragging a source element and dropping it onto a target element

Starting URL: https://crossbrowsertesting.github.io/drag-and-drop

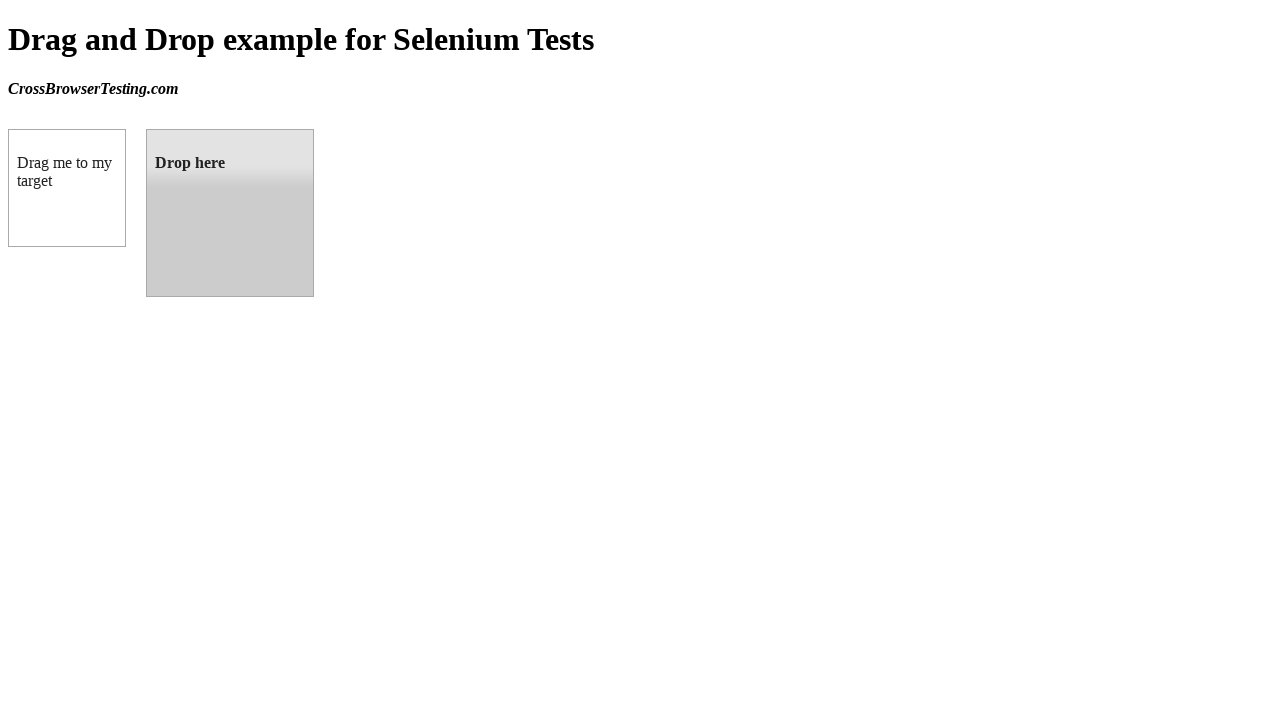

Located the draggable source element
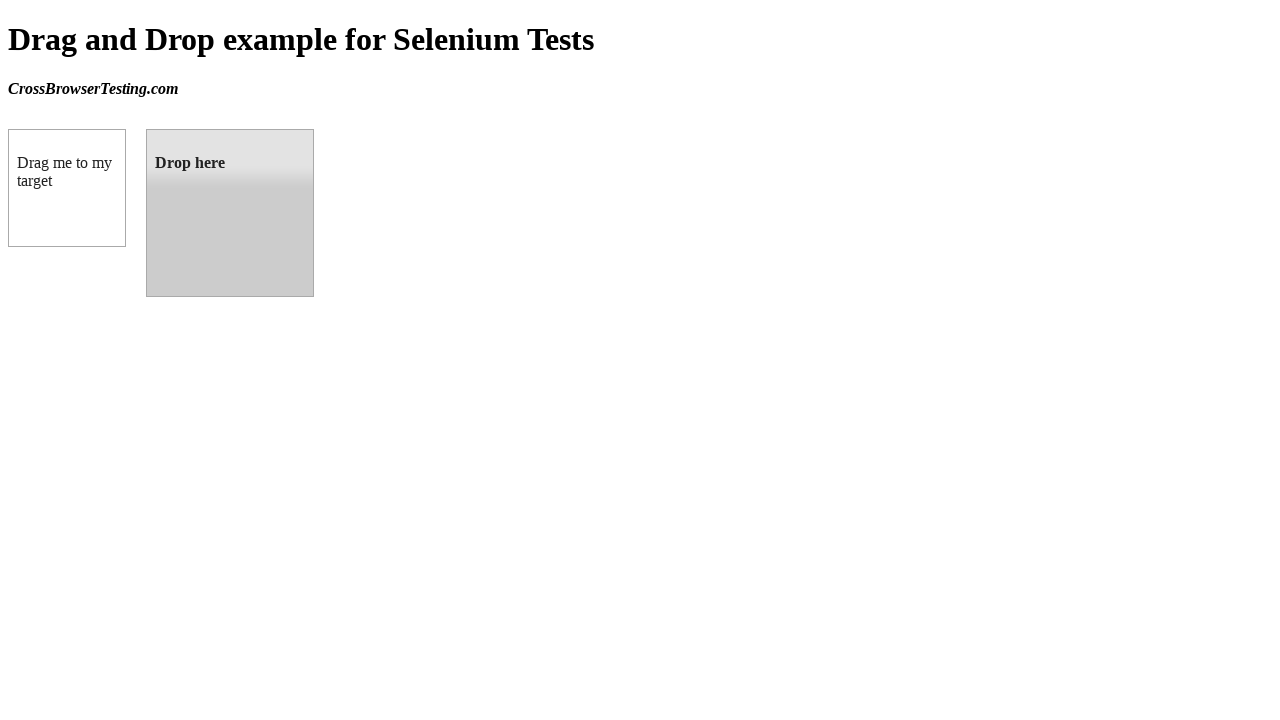

Located the droppable target element
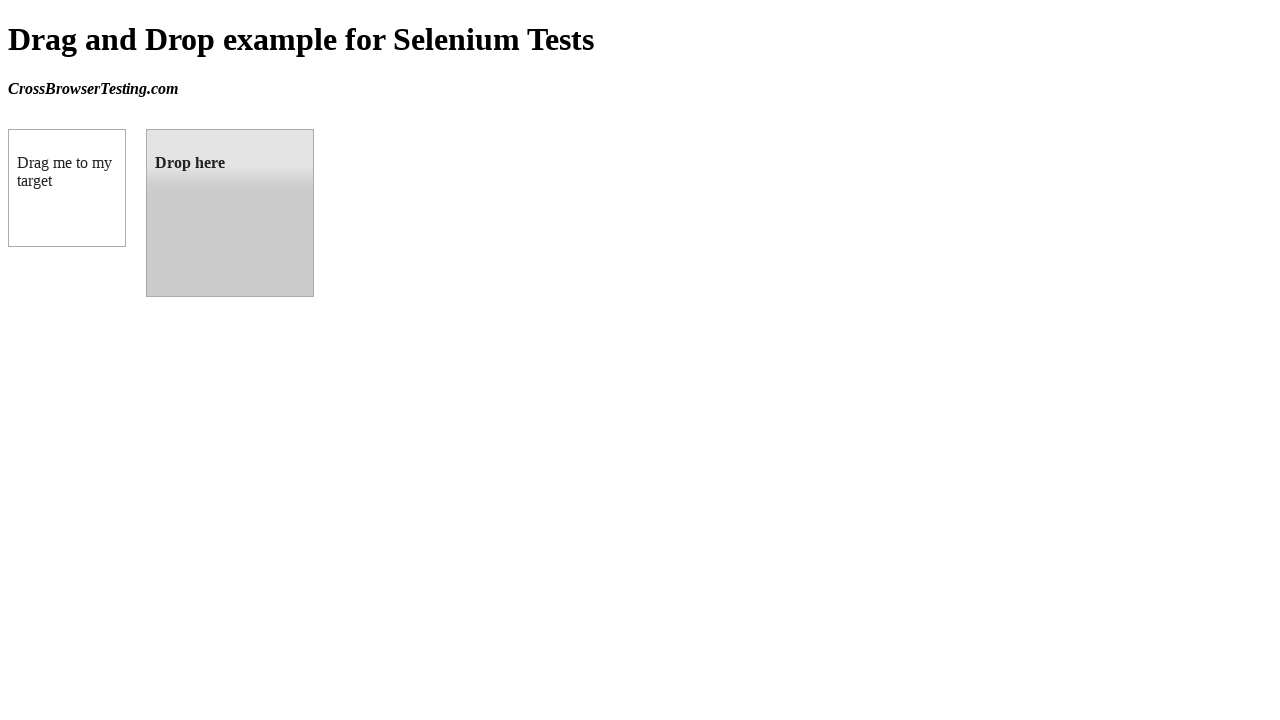

Dragged source element and dropped it onto target element at (230, 213)
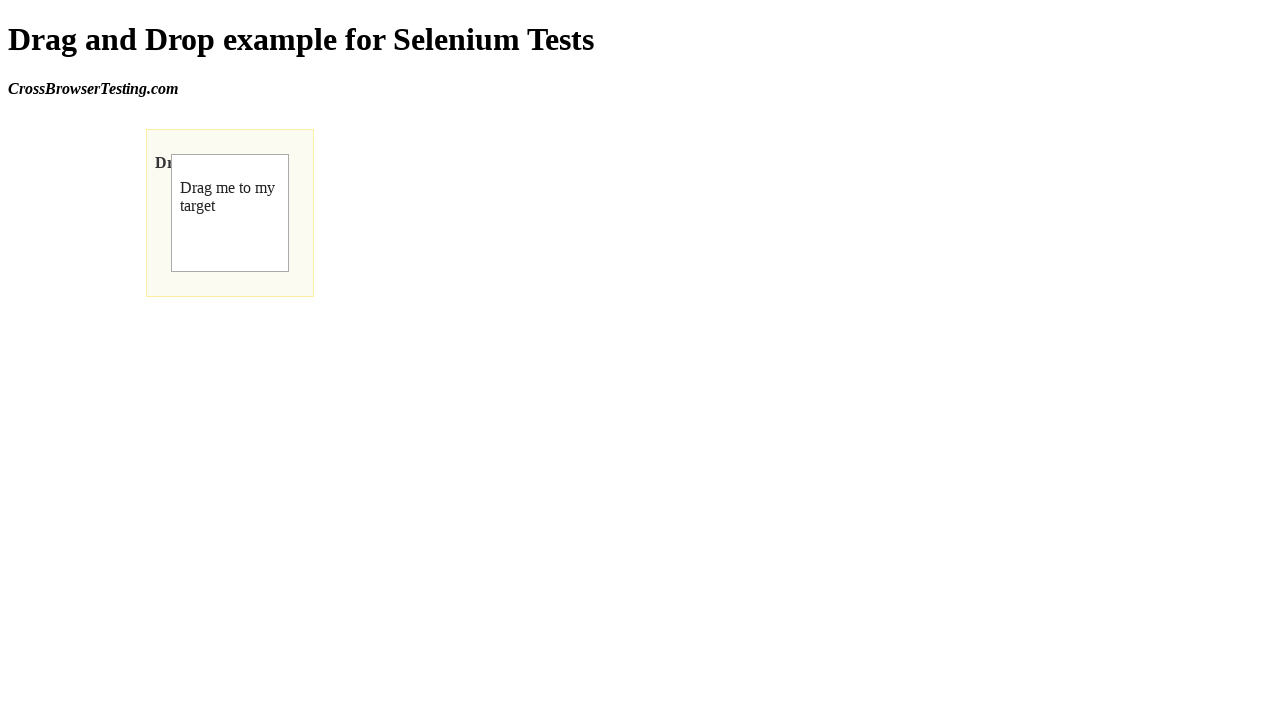

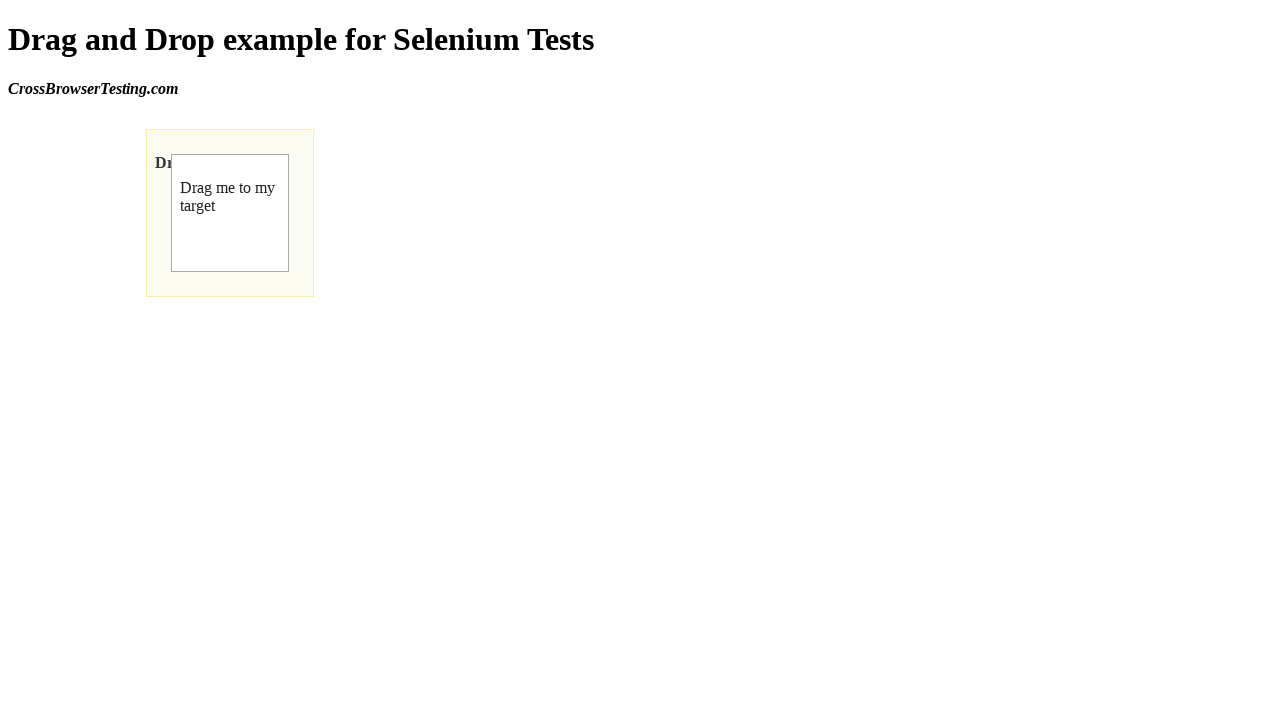